Tests completing a todo item by clicking its checkbox and verifying it becomes marked as completed.

Starting URL: https://todomvc.com/examples/javascript-es6/dist/

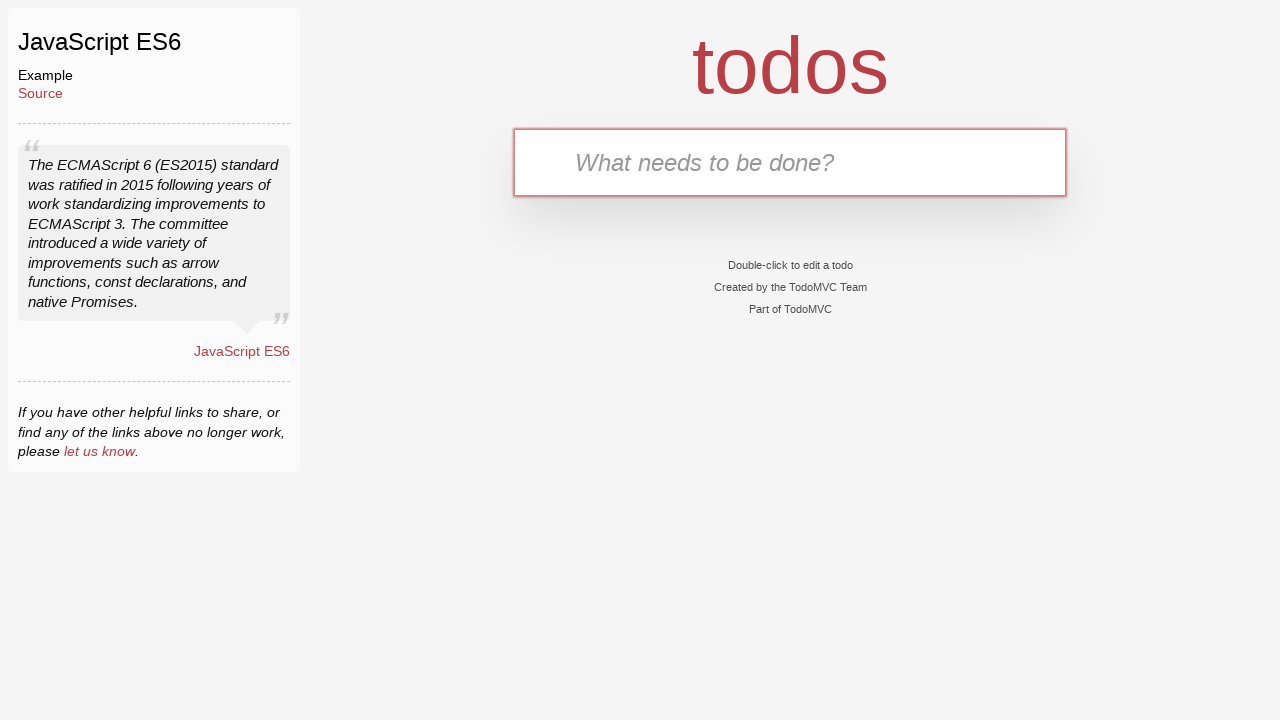

Filled new todo input with 'drink water' on .new-todo
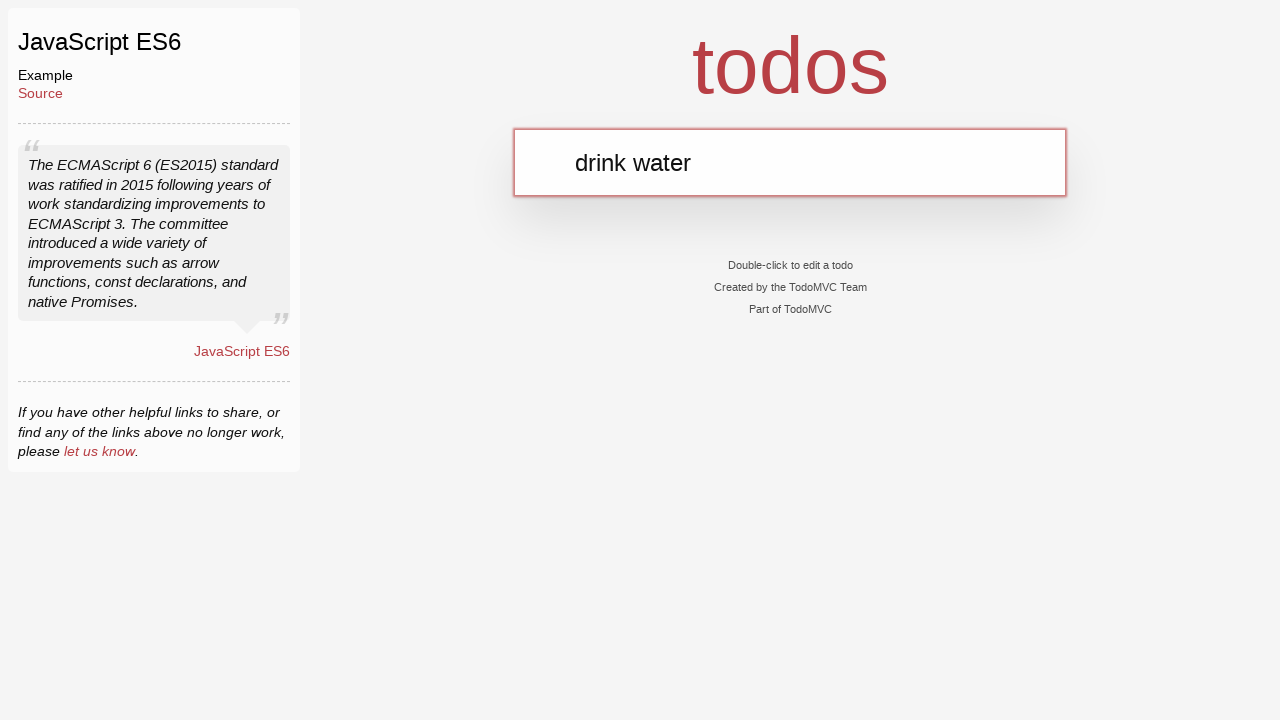

Pressed Enter to add first todo on .new-todo
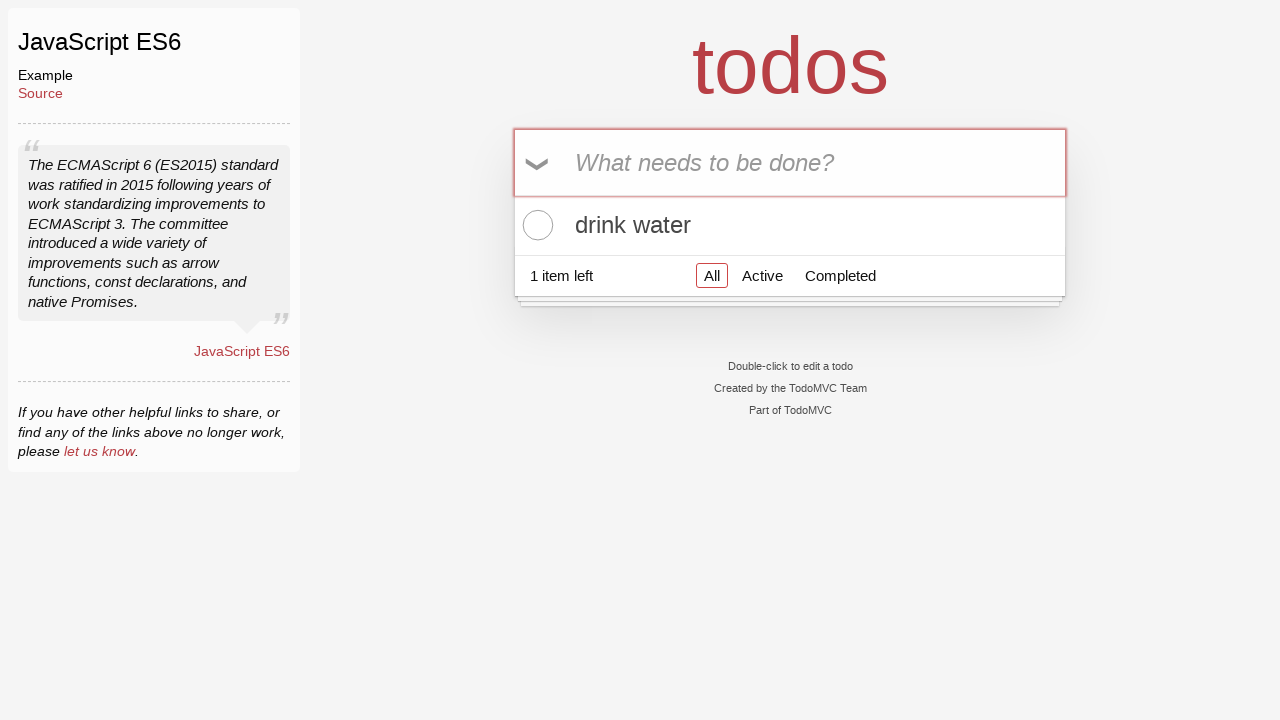

Filled new todo input with 'go to the gym' on .new-todo
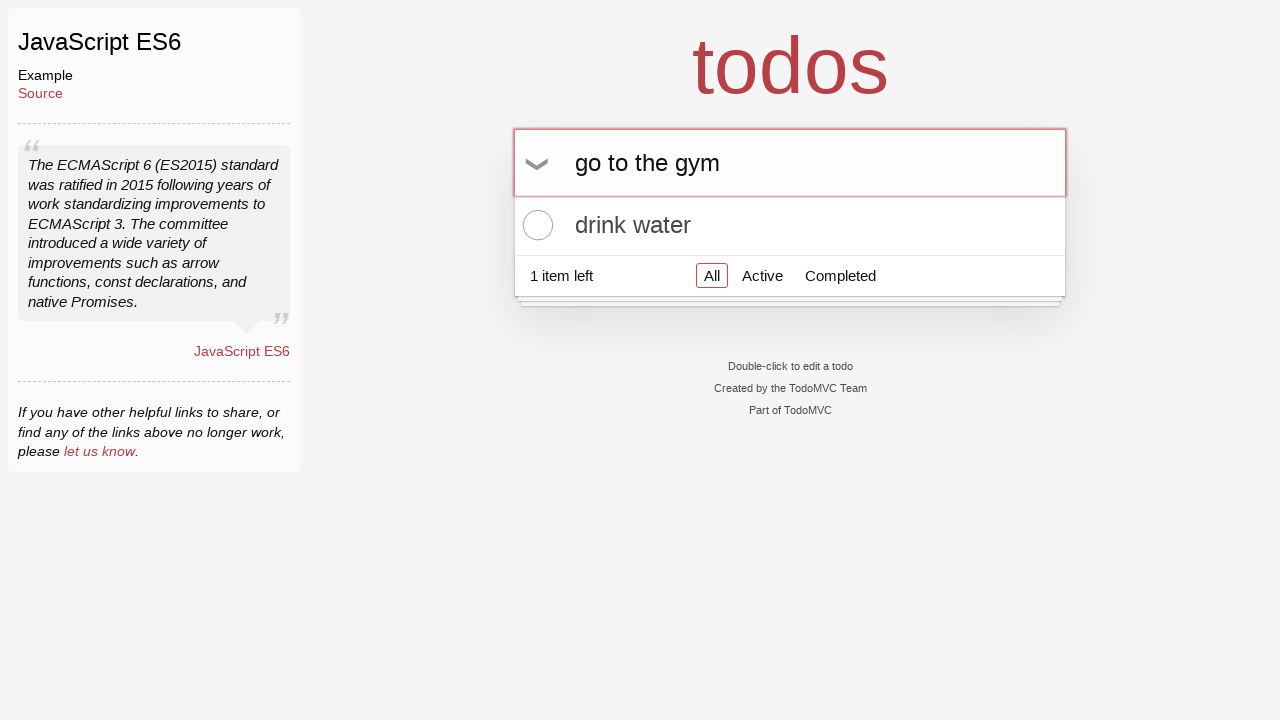

Pressed Enter to add second todo on .new-todo
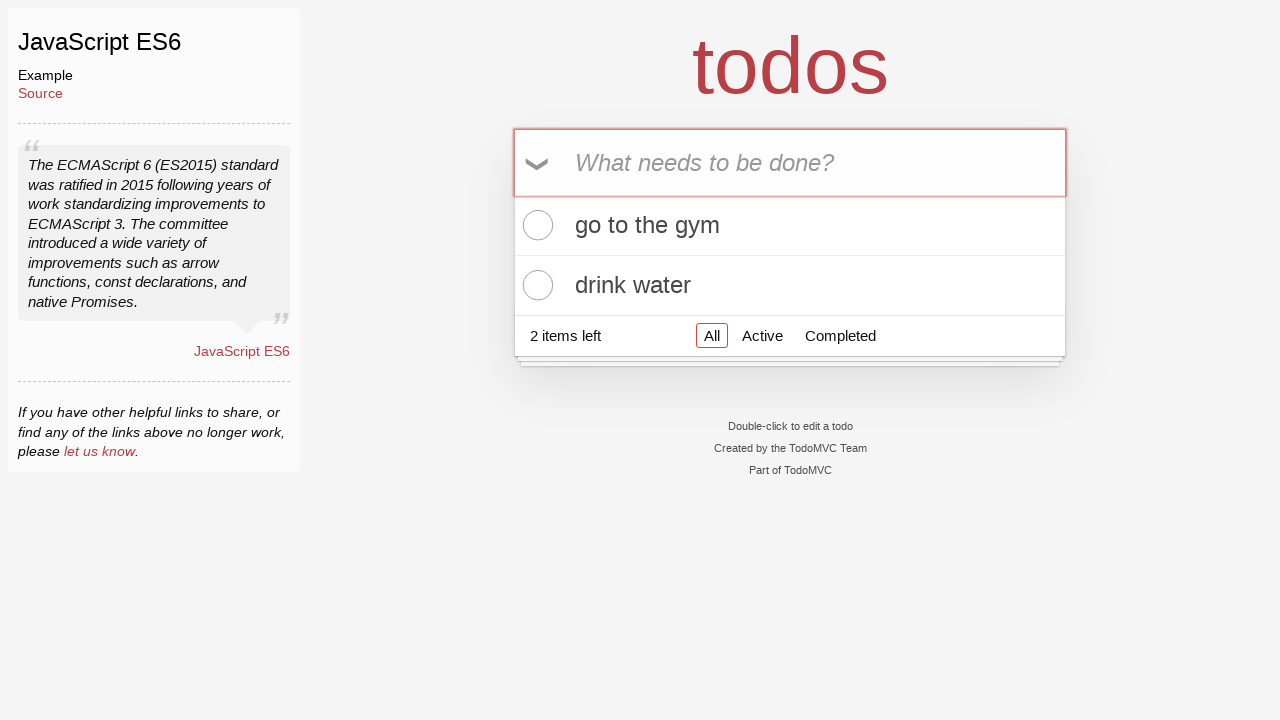

Located all todo items in the list
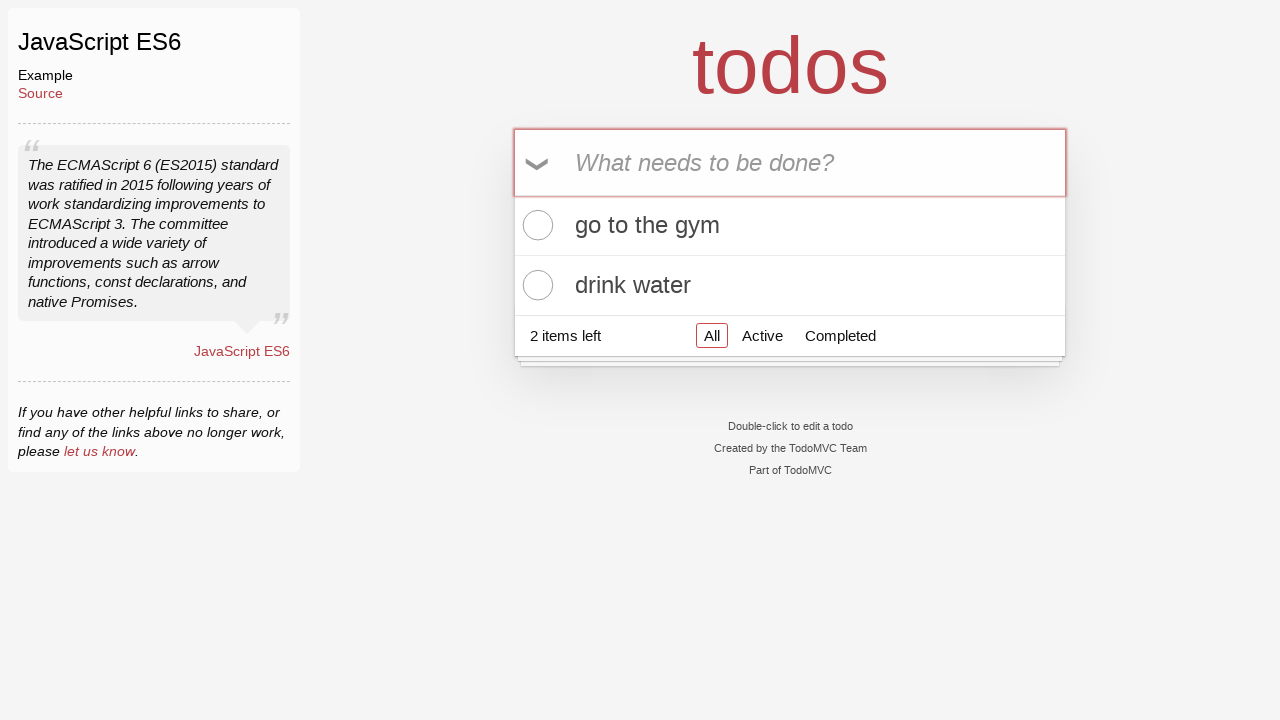

Located checkbox for first todo
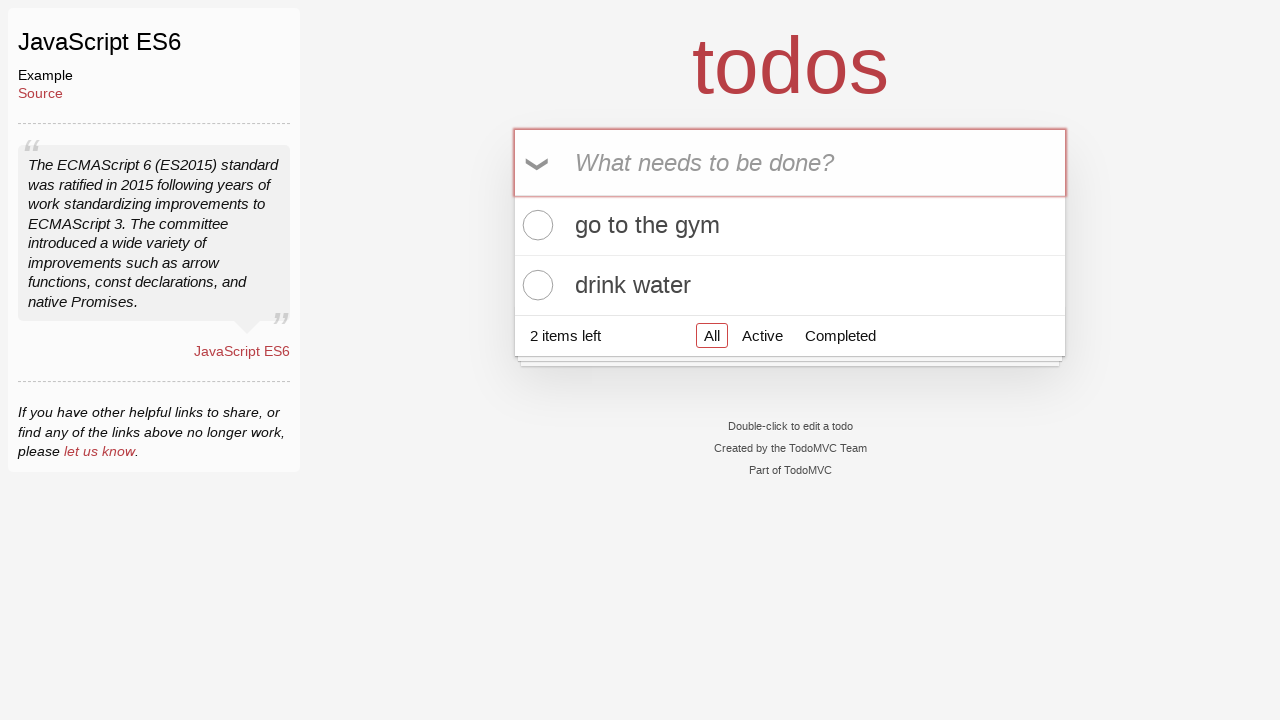

Clicked checkbox to mark first todo as completed at (535, 225) on .todo-list li >> nth=0 >> .toggle
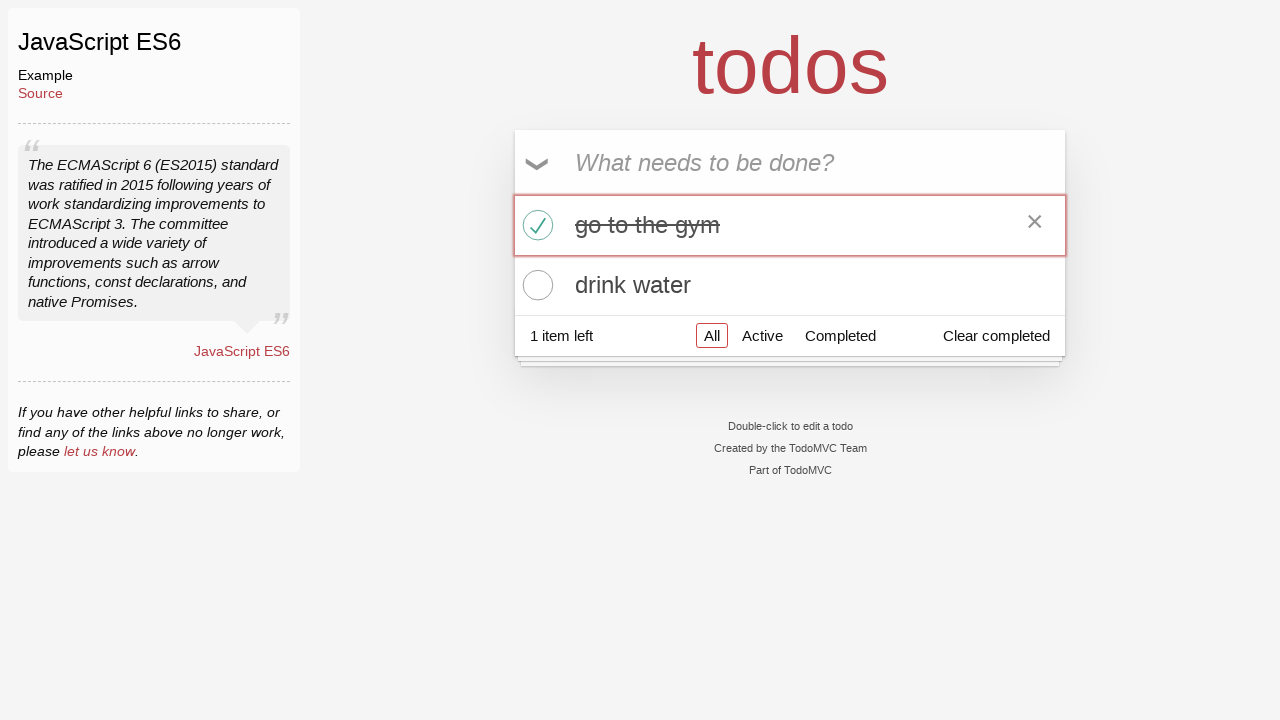

Verified first todo checkbox is checked
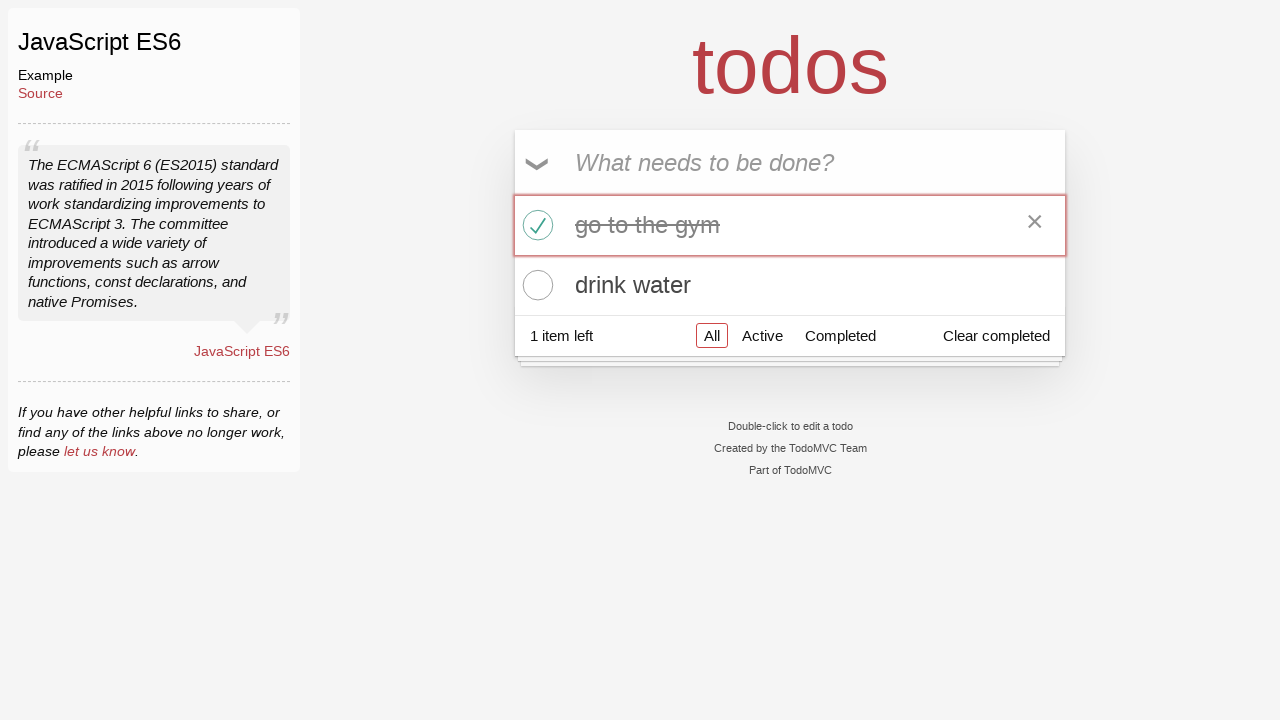

Located checkbox for second todo
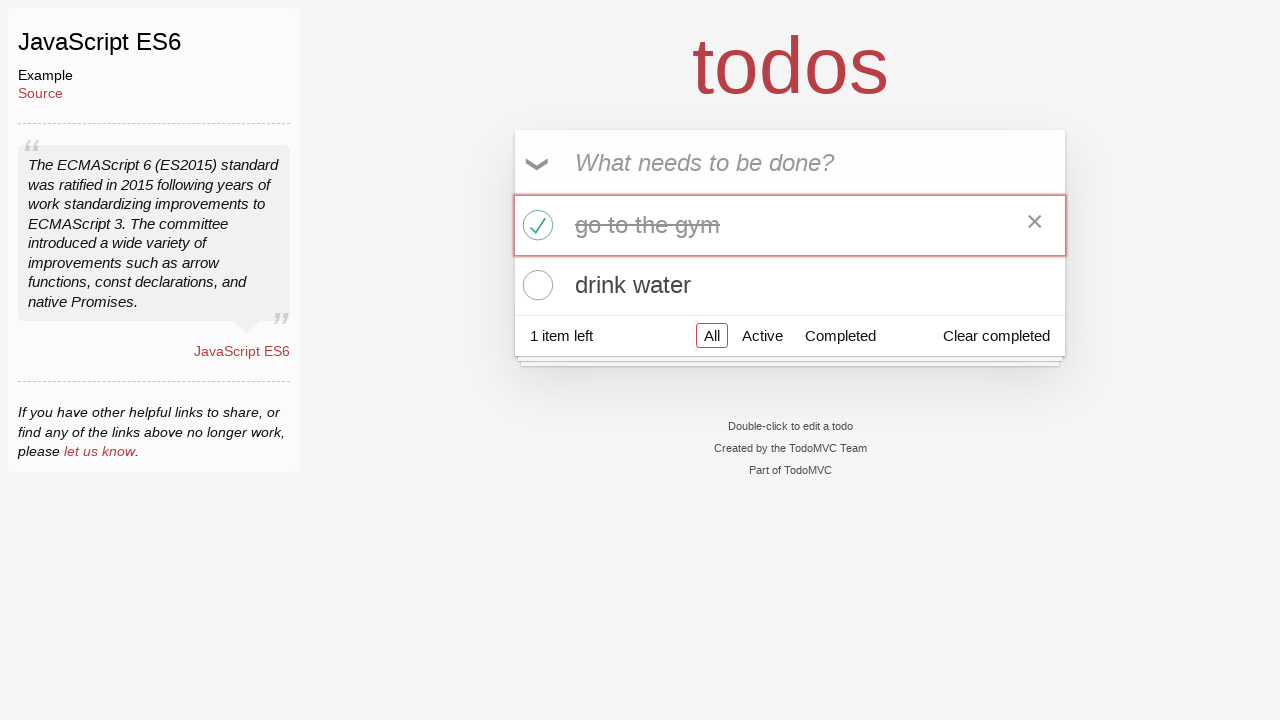

Verified second todo checkbox is not checked
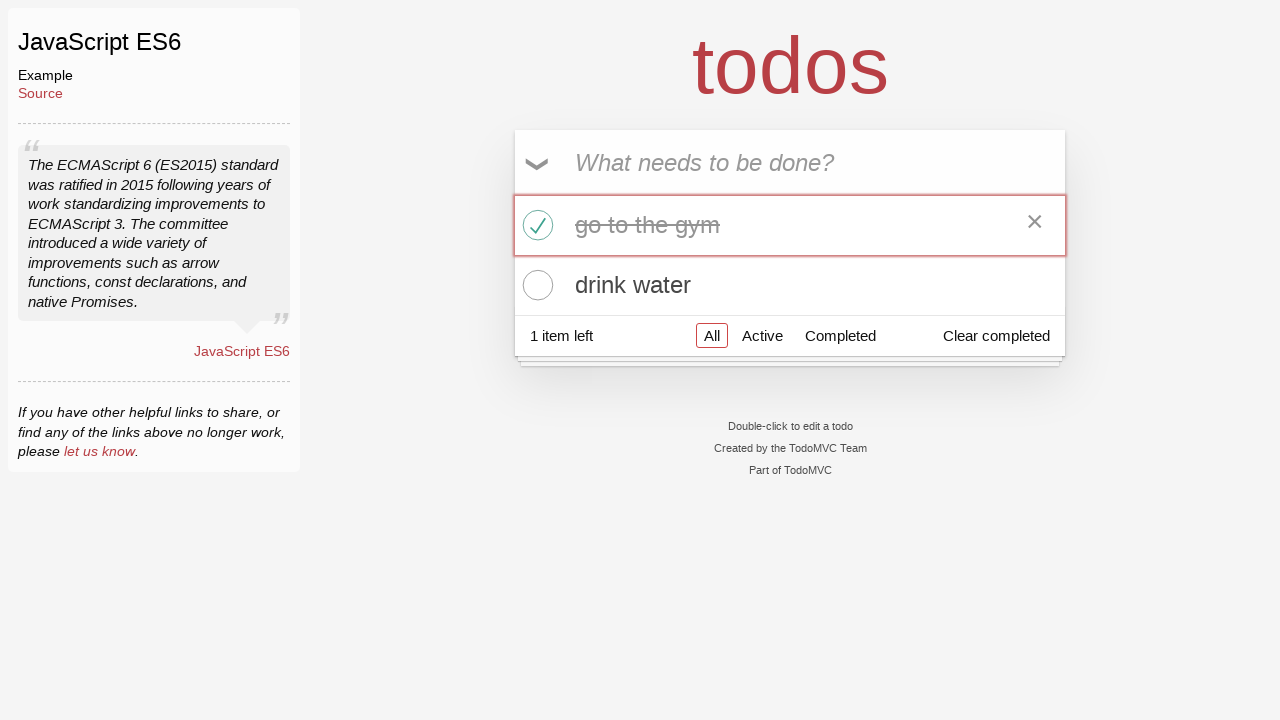

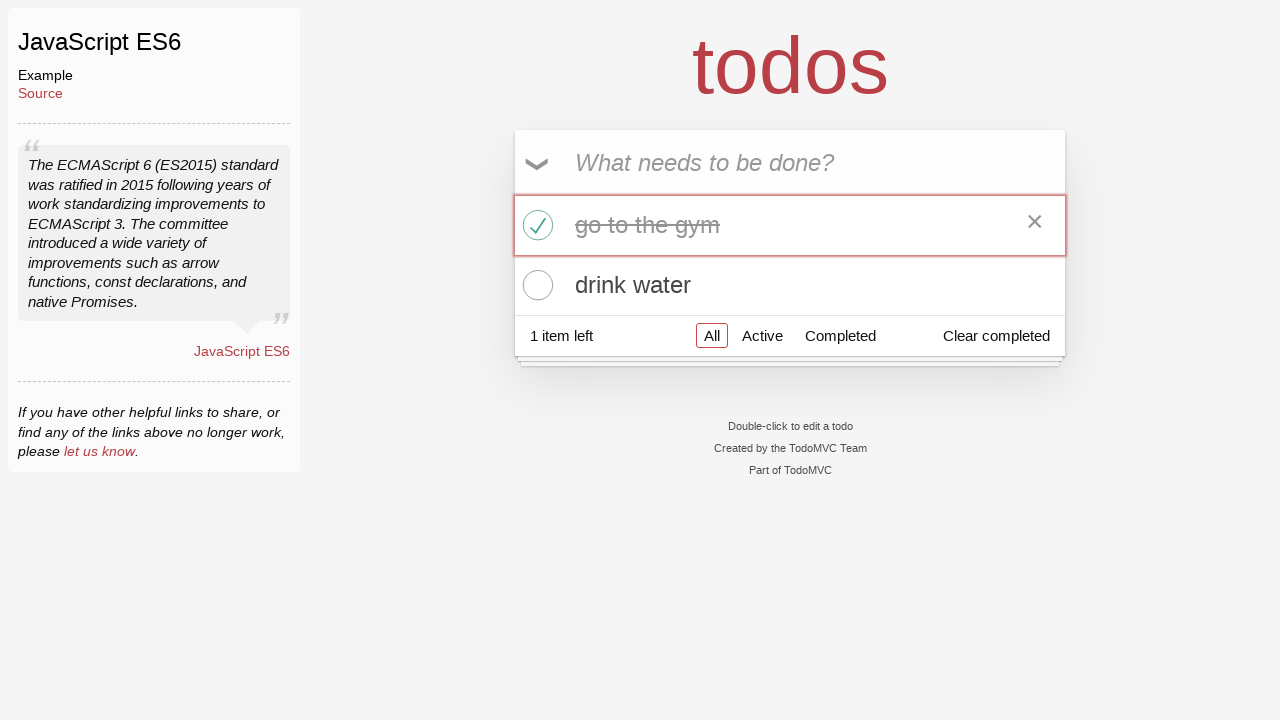